Tests handling an iframe by its URL, clicking a search button and filling a search field within the iframe

Starting URL: https://www.w3schools.com/html/html_iframe.asp

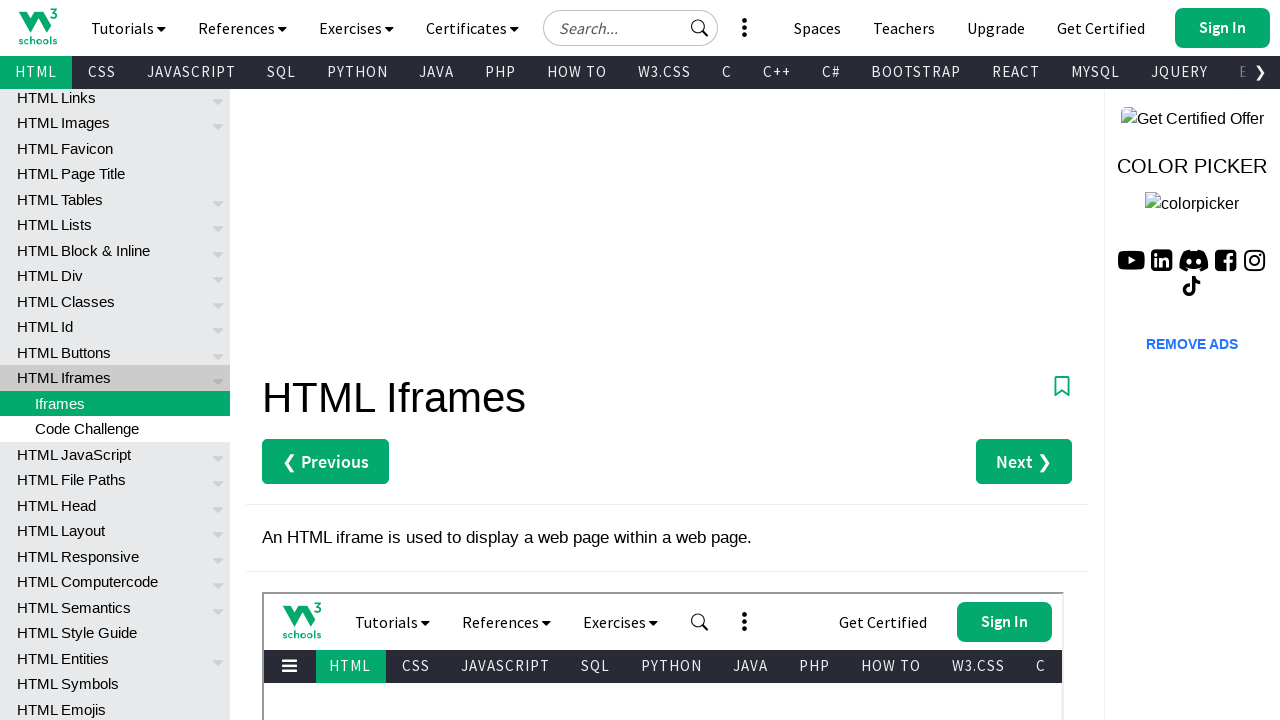

Located iframe by URL https://www.w3schools.com/html/default.asp
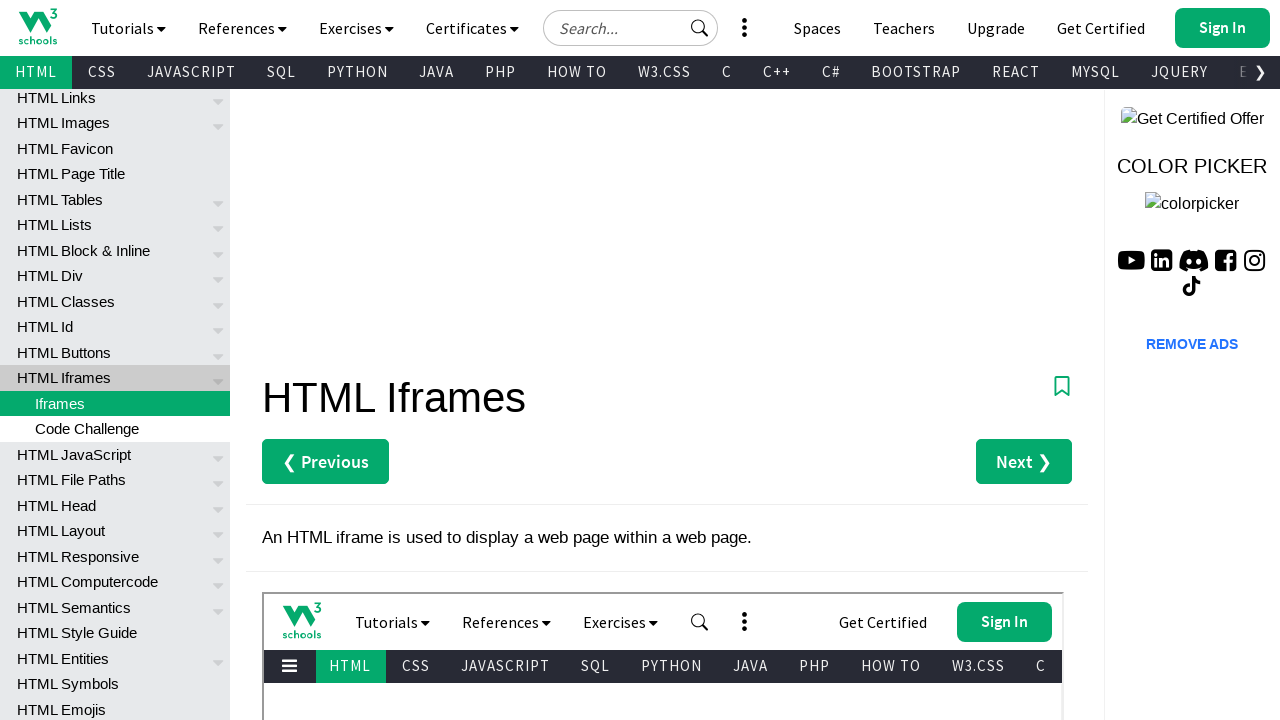

Clicked button to open search field within iframe at (700, 622) on internal:label="Button to open search field"i
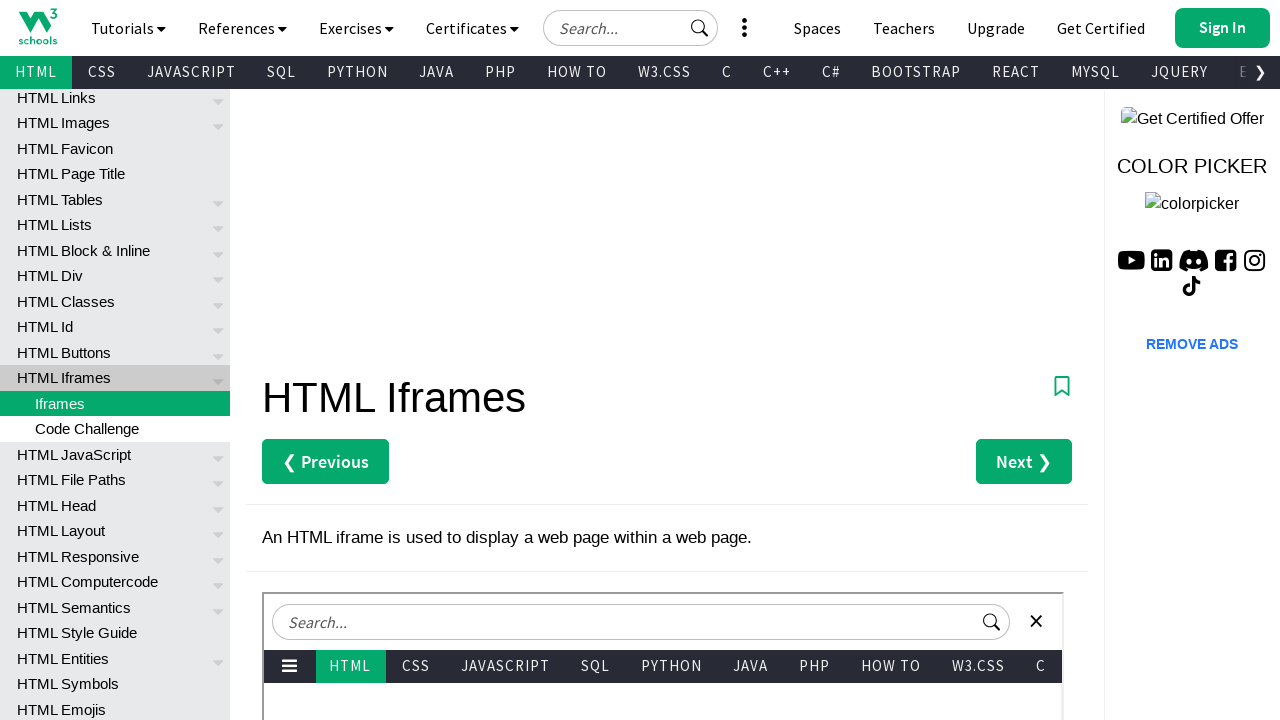

Filled search field with 'Hi There!' within iframe on internal:attr=[placeholder="Search..."i]
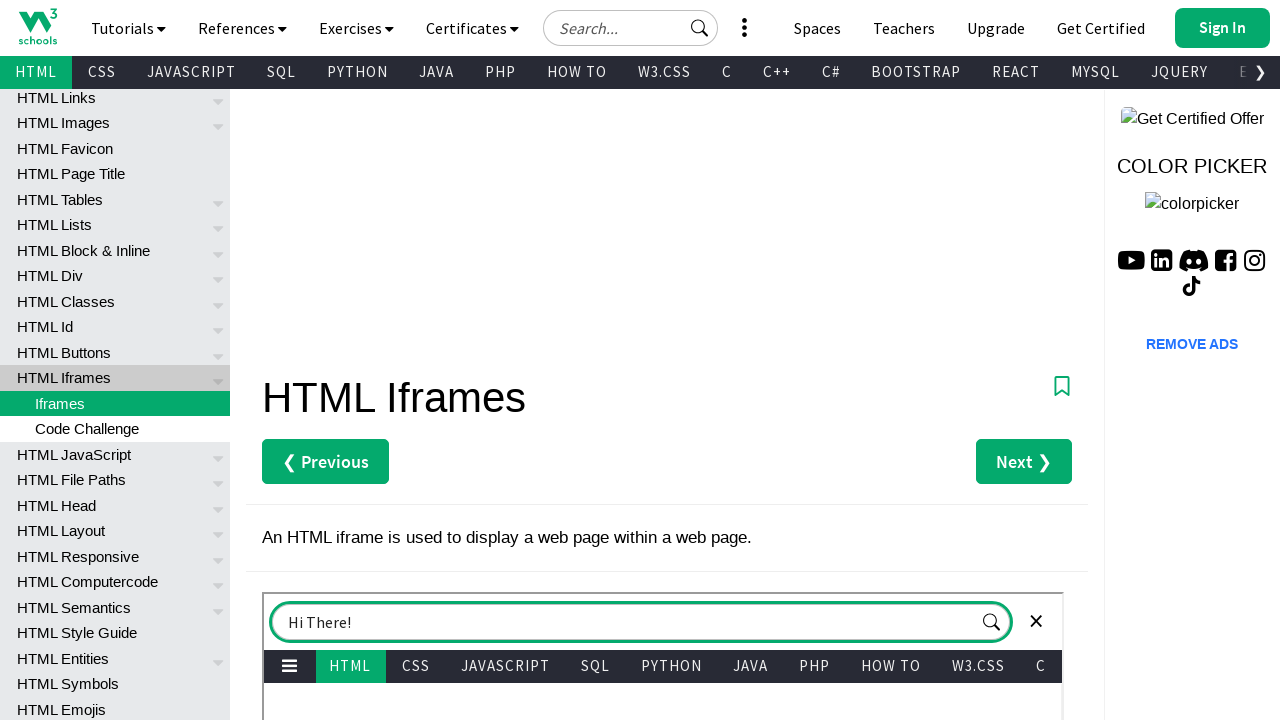

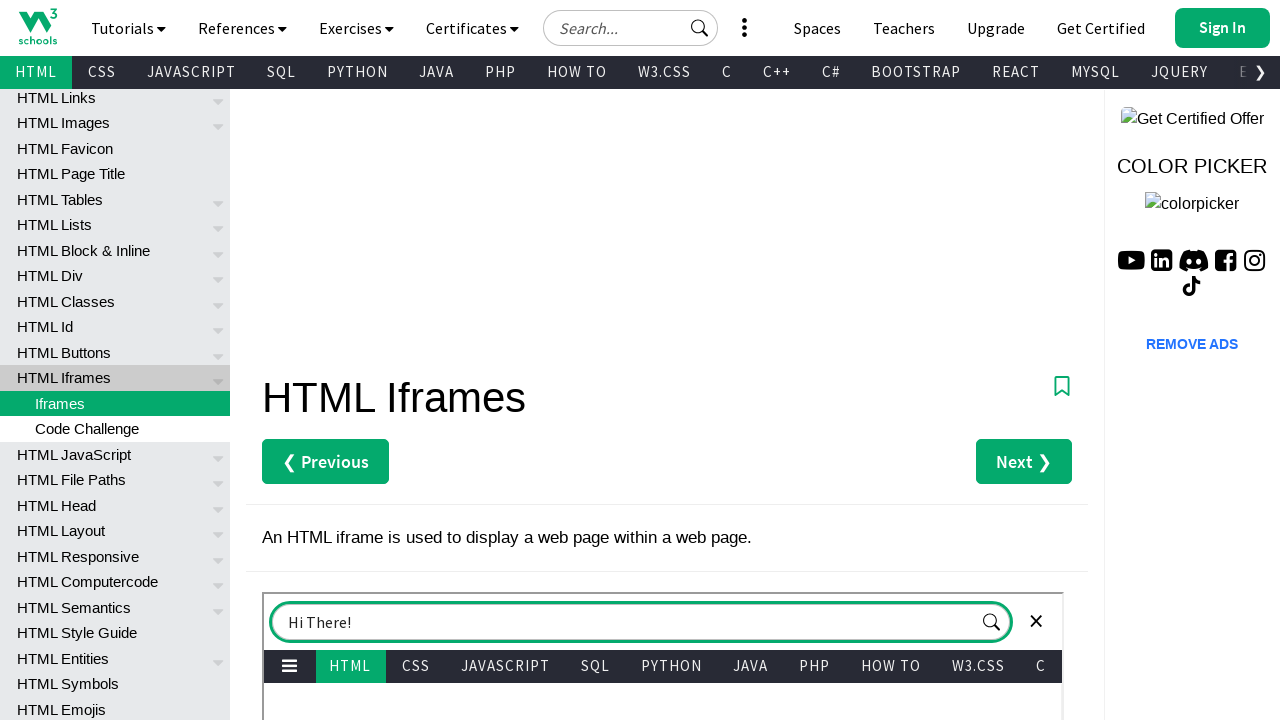